Tests jQuery UI select menu functionality by interacting with dropdown menus for file selection and salutation options

Starting URL: https://jqueryui.com/selectmenu/

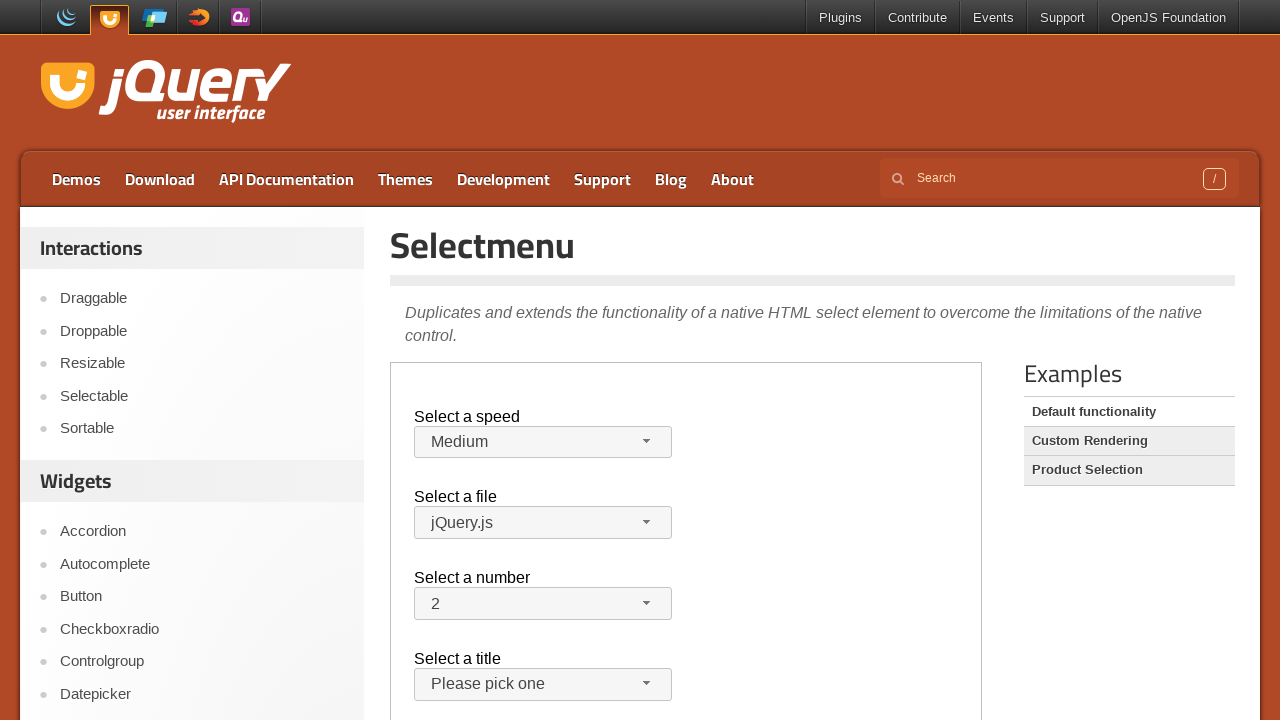

Switched to iframe containing select menu demo and waited 1 second
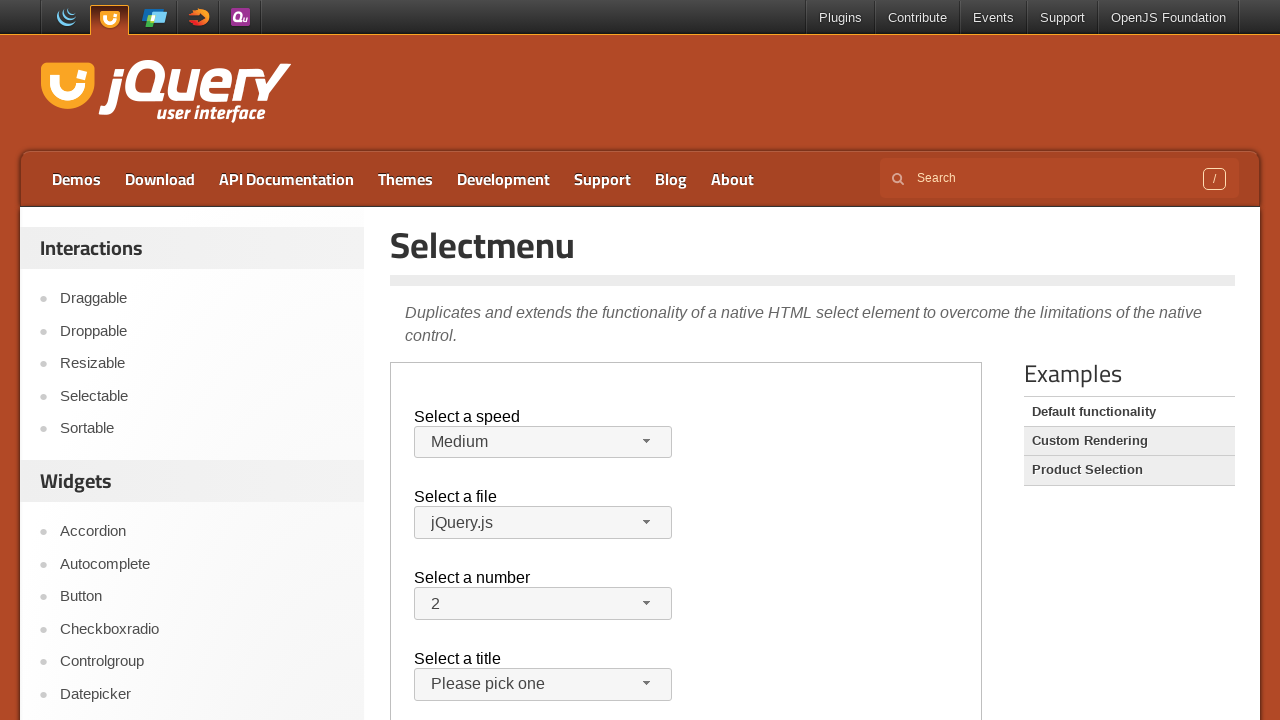

Clicked on files dropdown button at (543, 523) on iframe >> nth=0 >> internal:control=enter-frame >> span#files-button
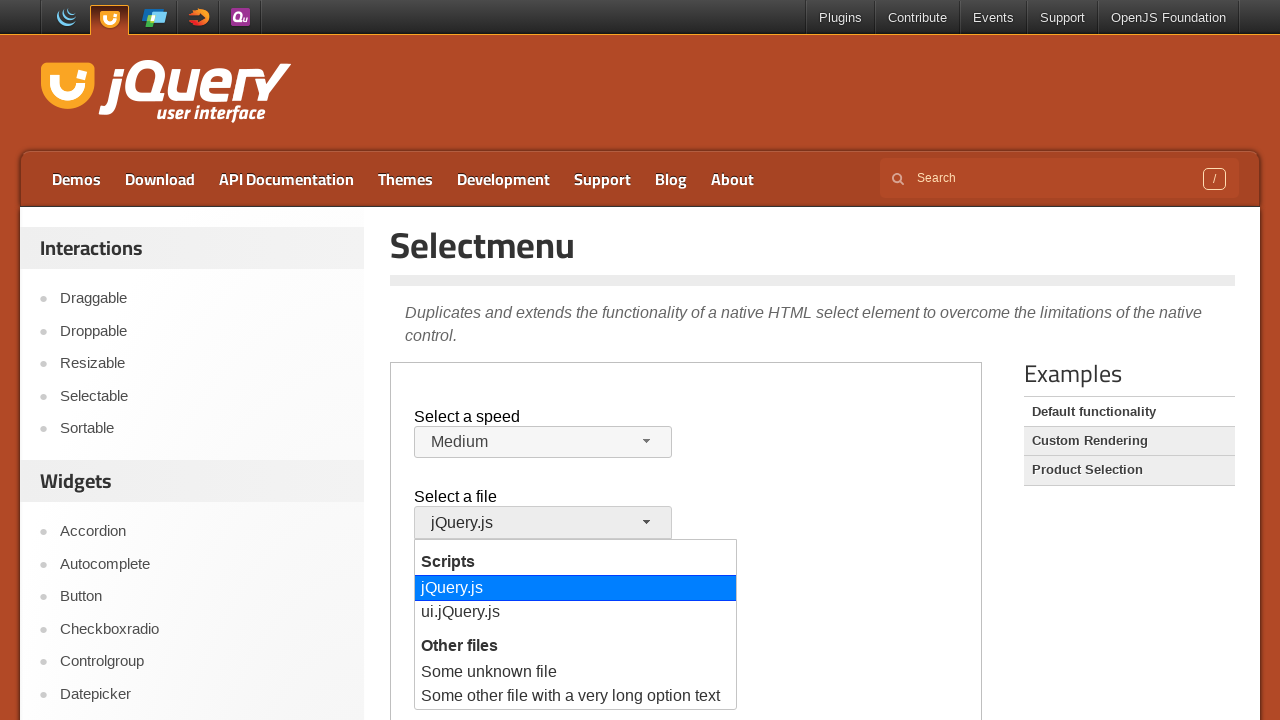

Retrieved all file options from dropdown menu
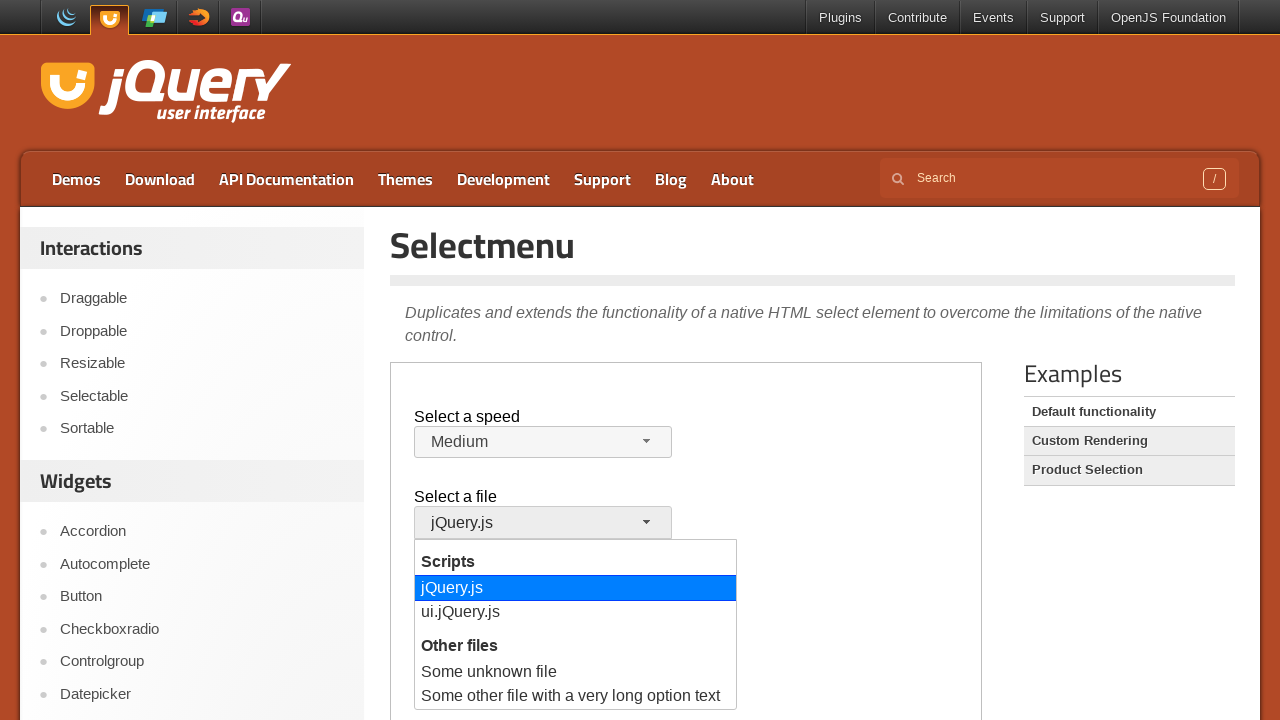

Selected 'Some unknown file' from dropdown menu at (576, 673) on iframe >> nth=0 >> internal:control=enter-frame >> ul#files-menu li div >> nth=2
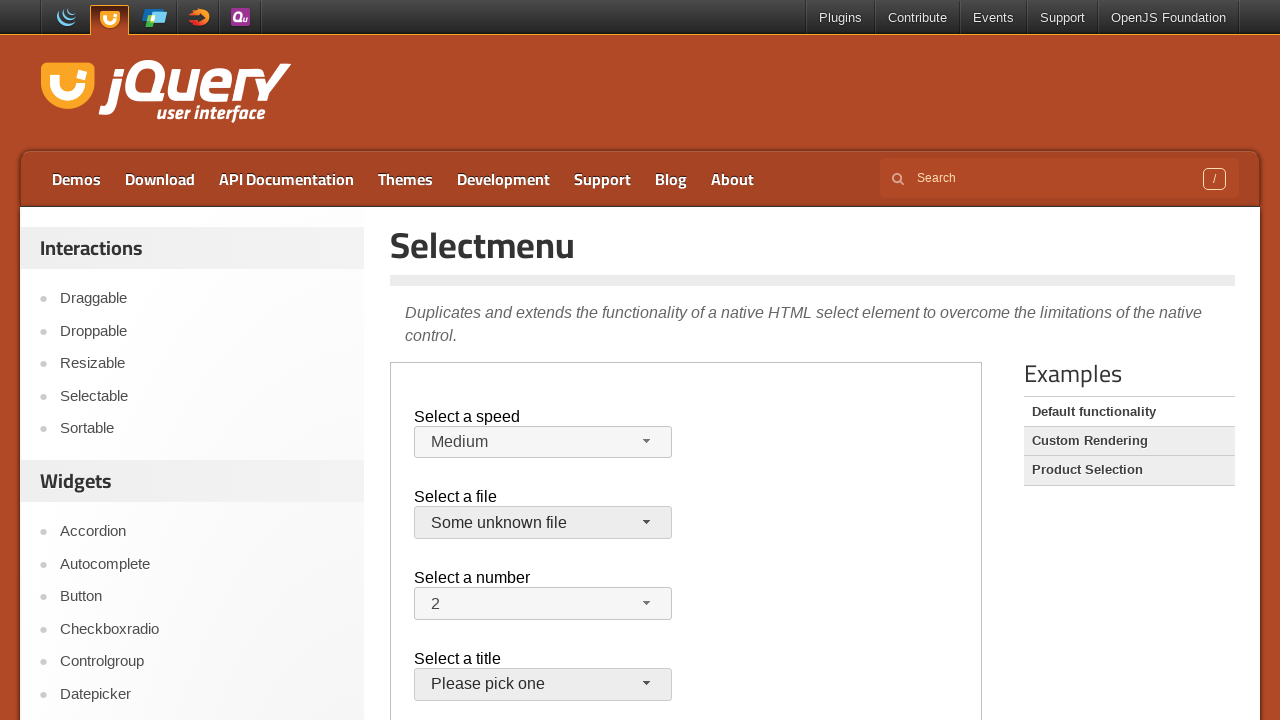

Waited 3 seconds for file selection to complete
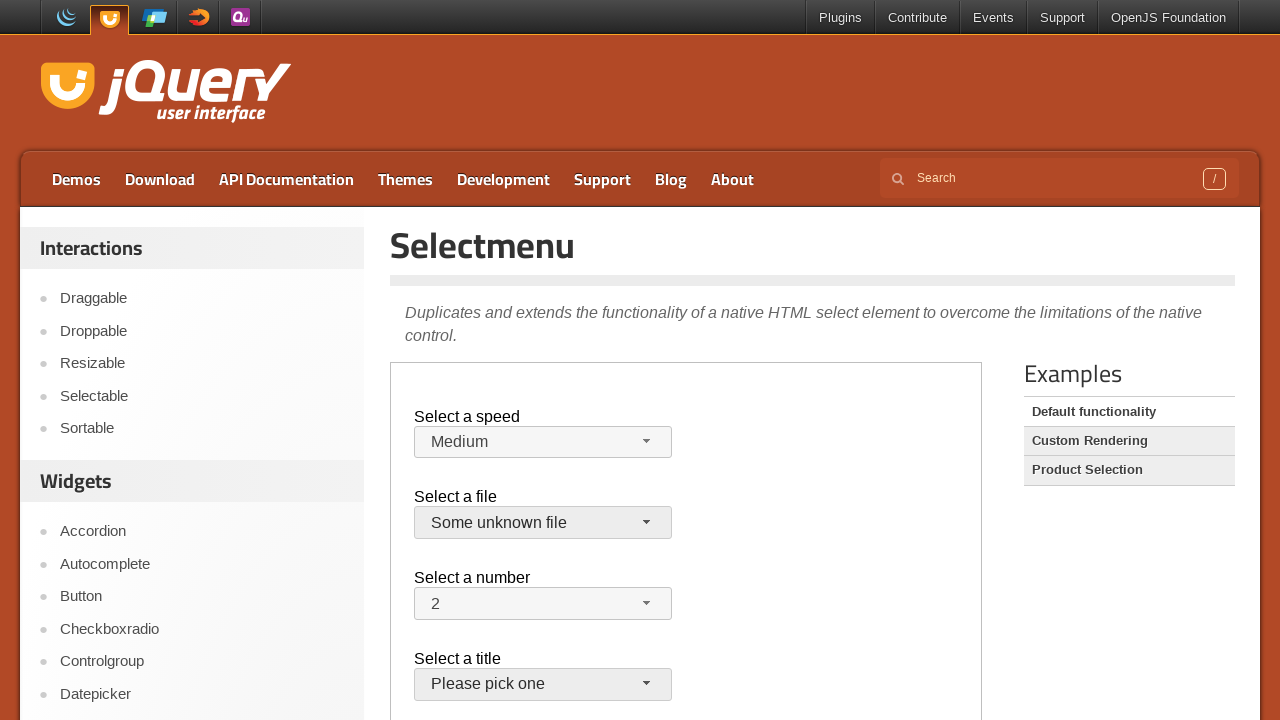

Clicked on salutation dropdown button at (543, 685) on iframe >> nth=0 >> internal:control=enter-frame >> span#salutation-button
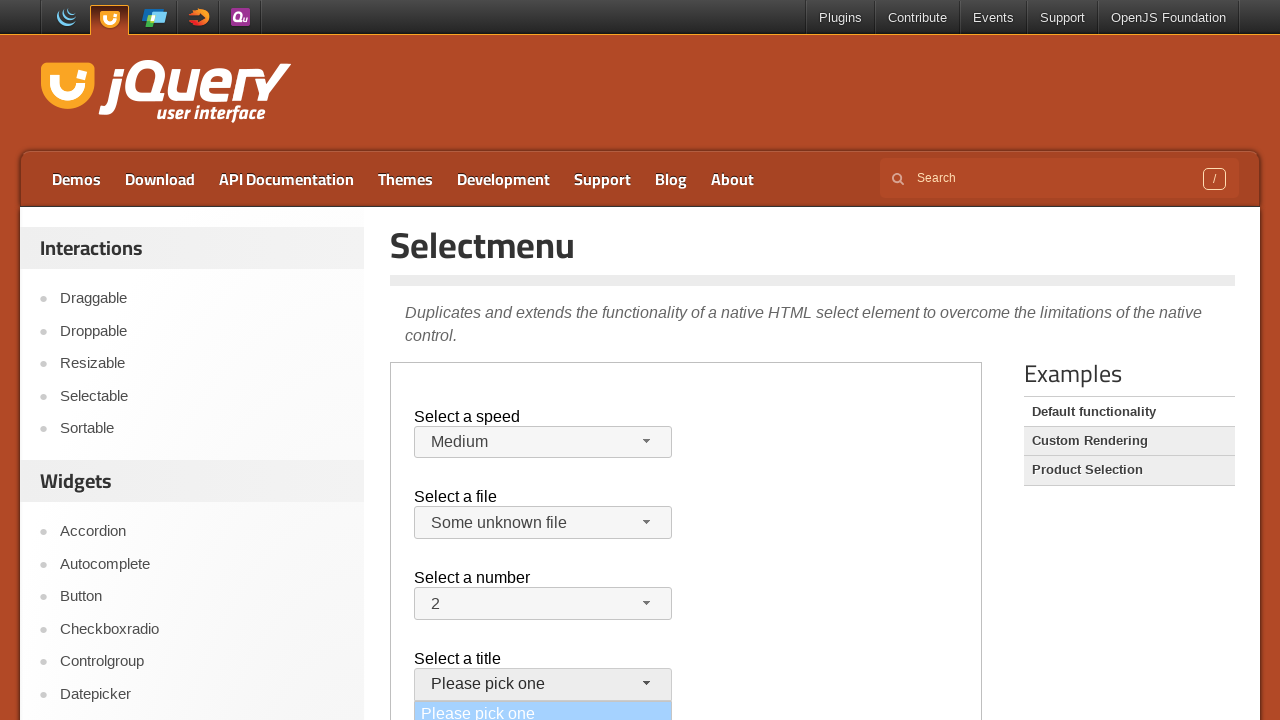

Retrieved all salutation options from dropdown menu
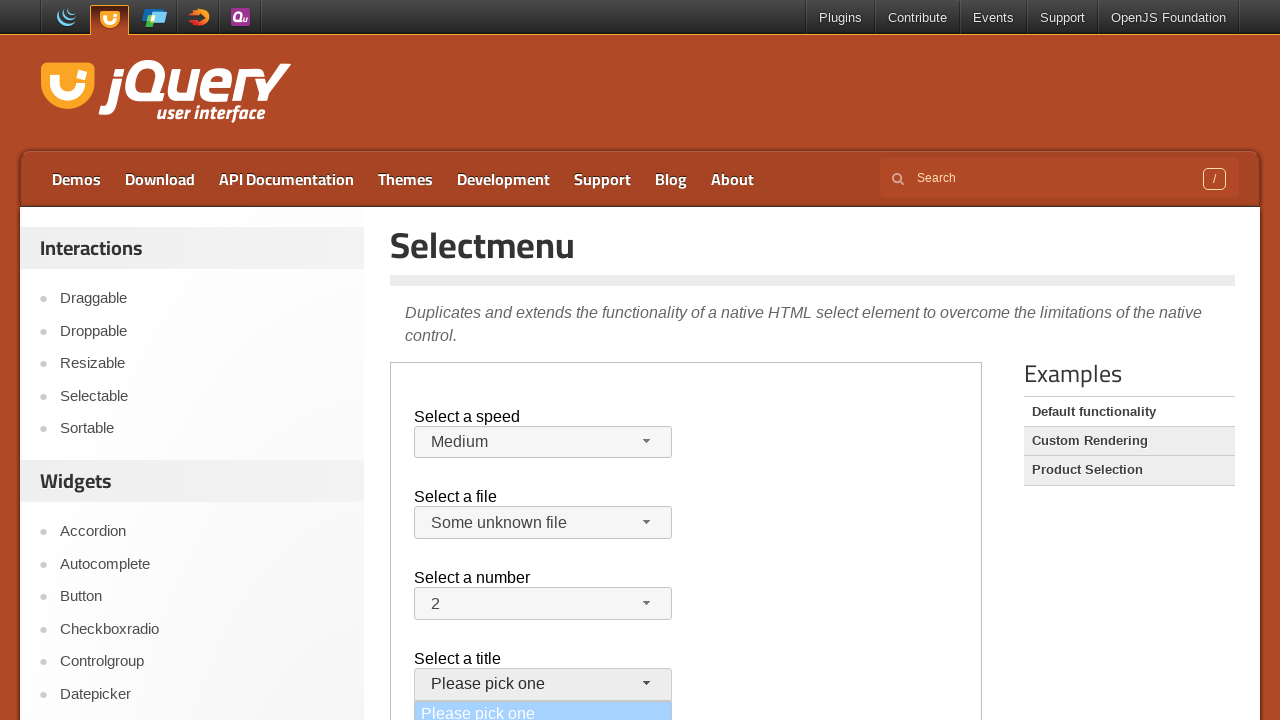

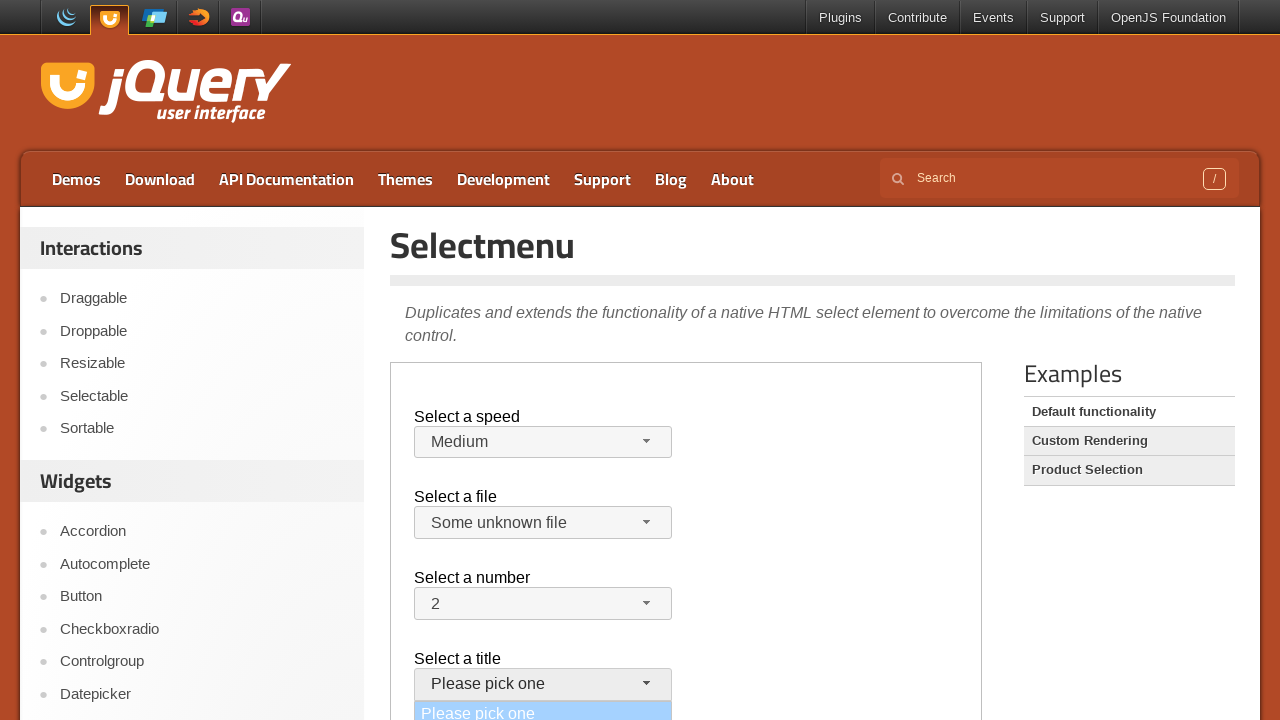